Tests web tables by adding a new record with first name, last name, email, age, salary, and department fields.

Starting URL: https://demoqa.com/elements

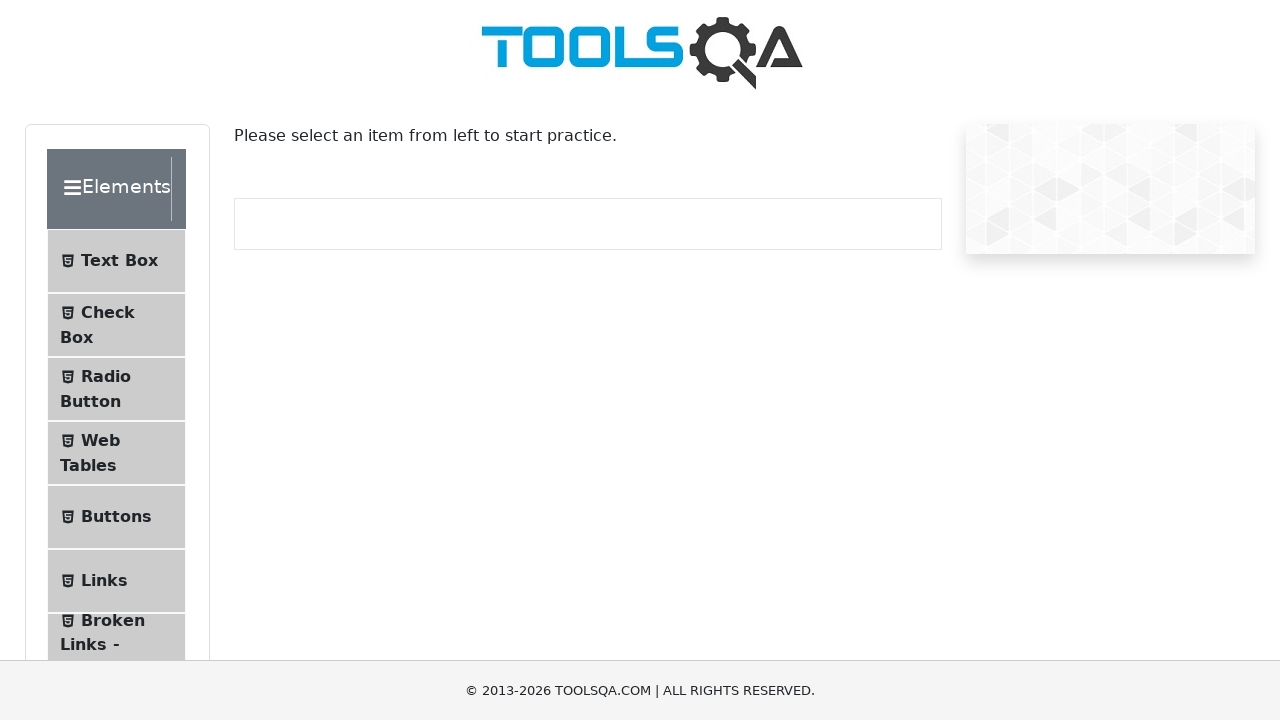

Clicked on Web Tables menu item at (116, 453) on #item-3
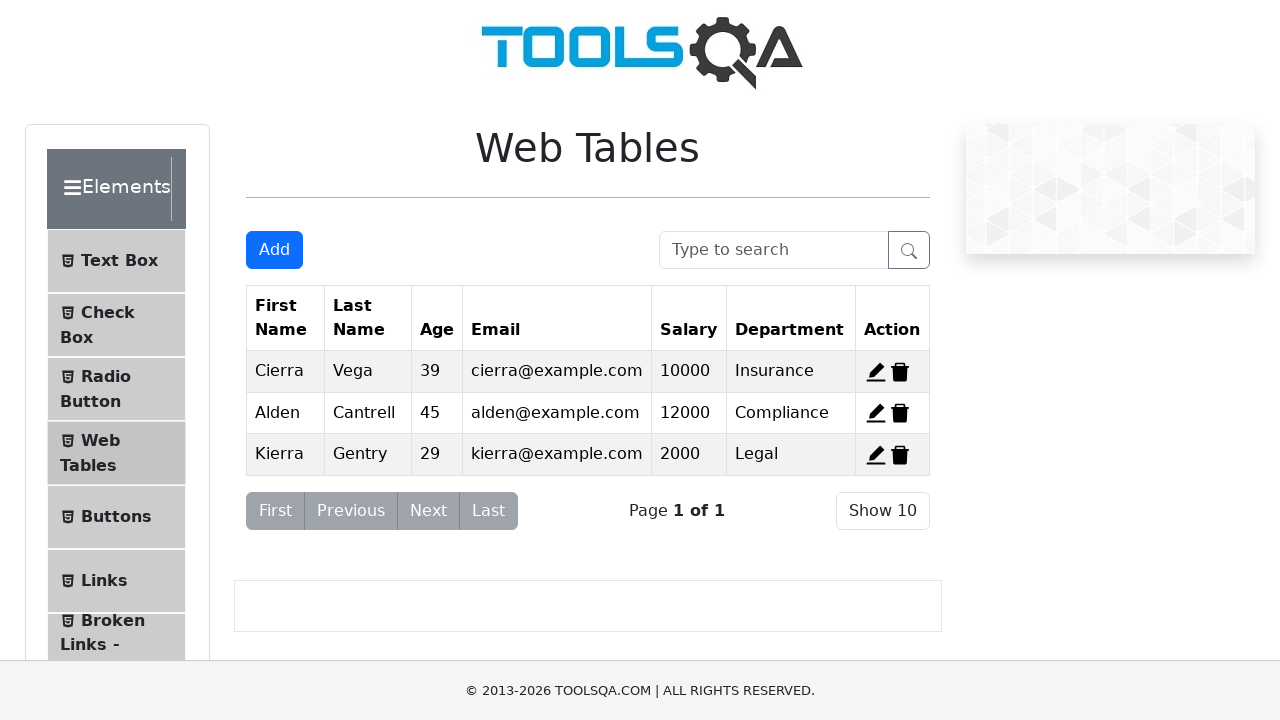

Clicked Add button to open registration form at (274, 250) on #addNewRecordButton
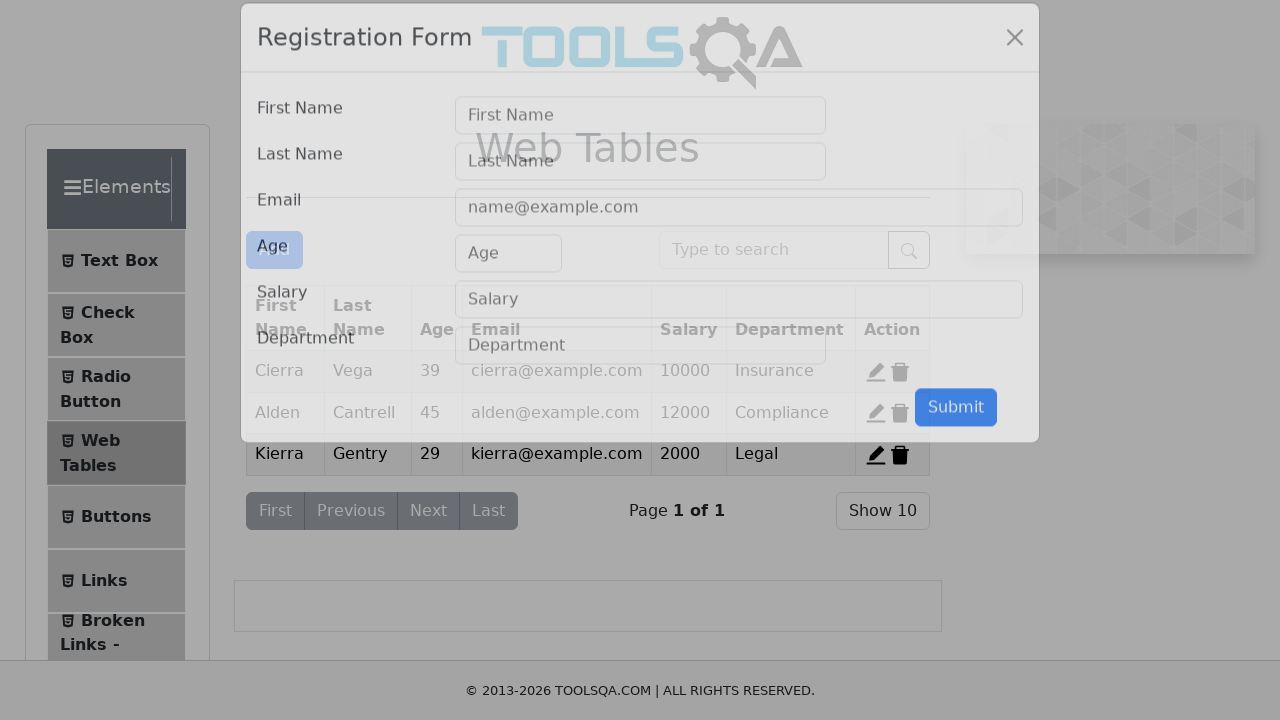

Filled first name field with 'John' on #firstName
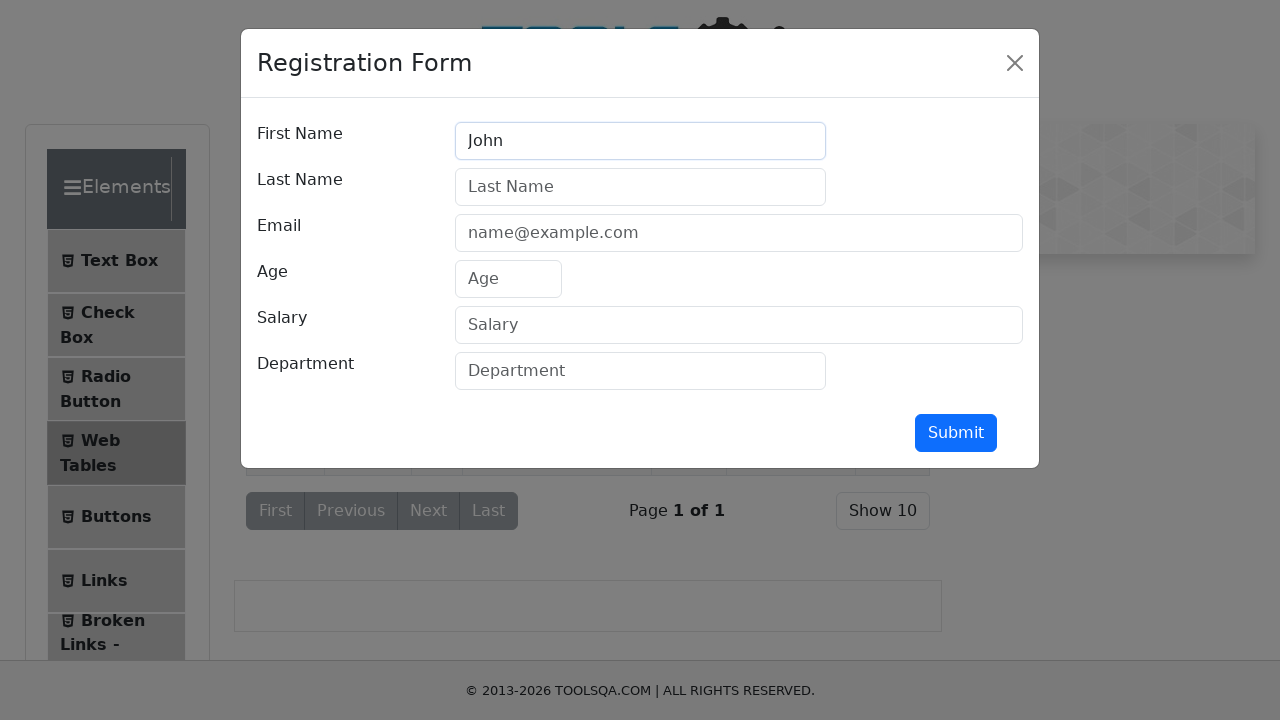

Filled last name field with 'Doe' on #lastName
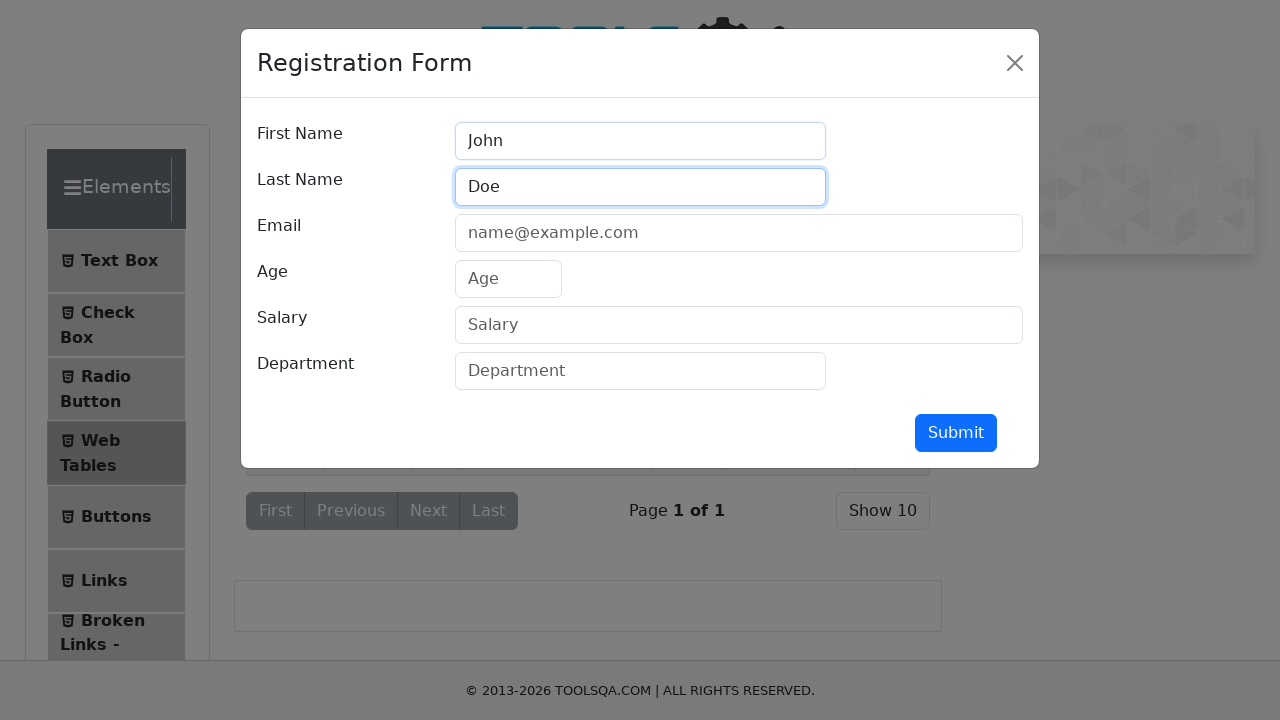

Filled email field with 'johndoe@yahoo.com' on #userEmail
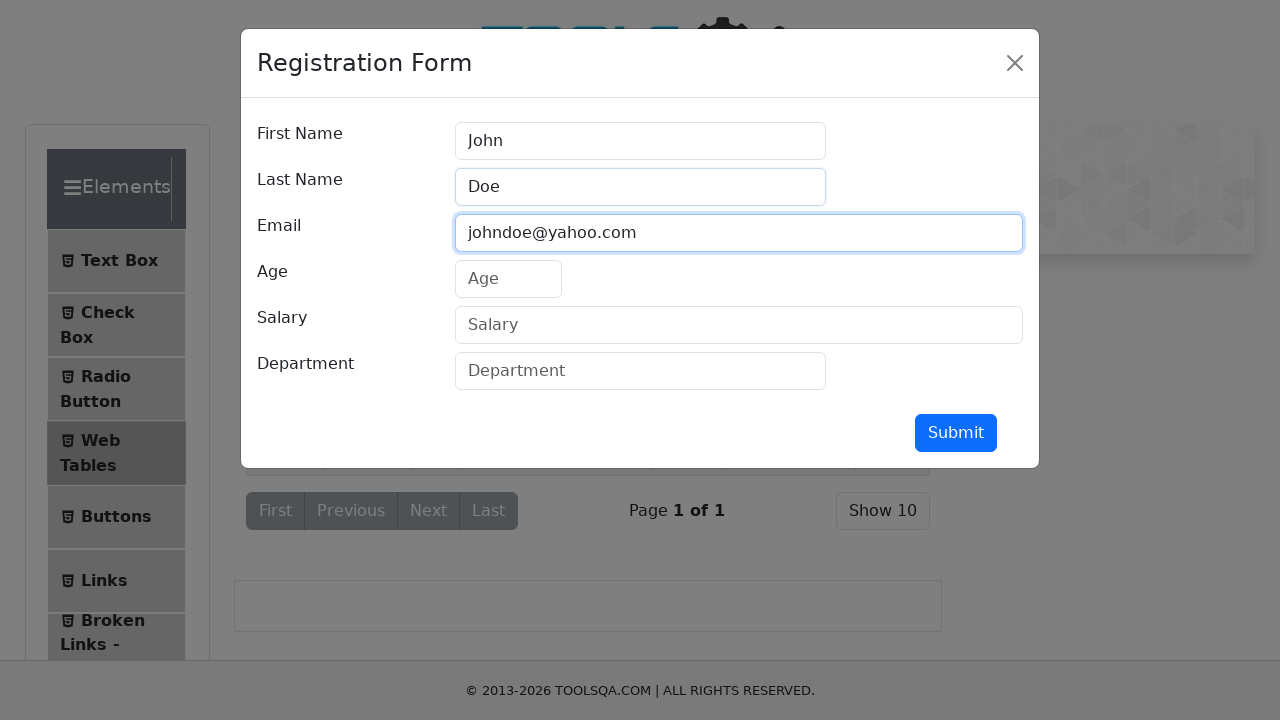

Filled age field with '22' on #age
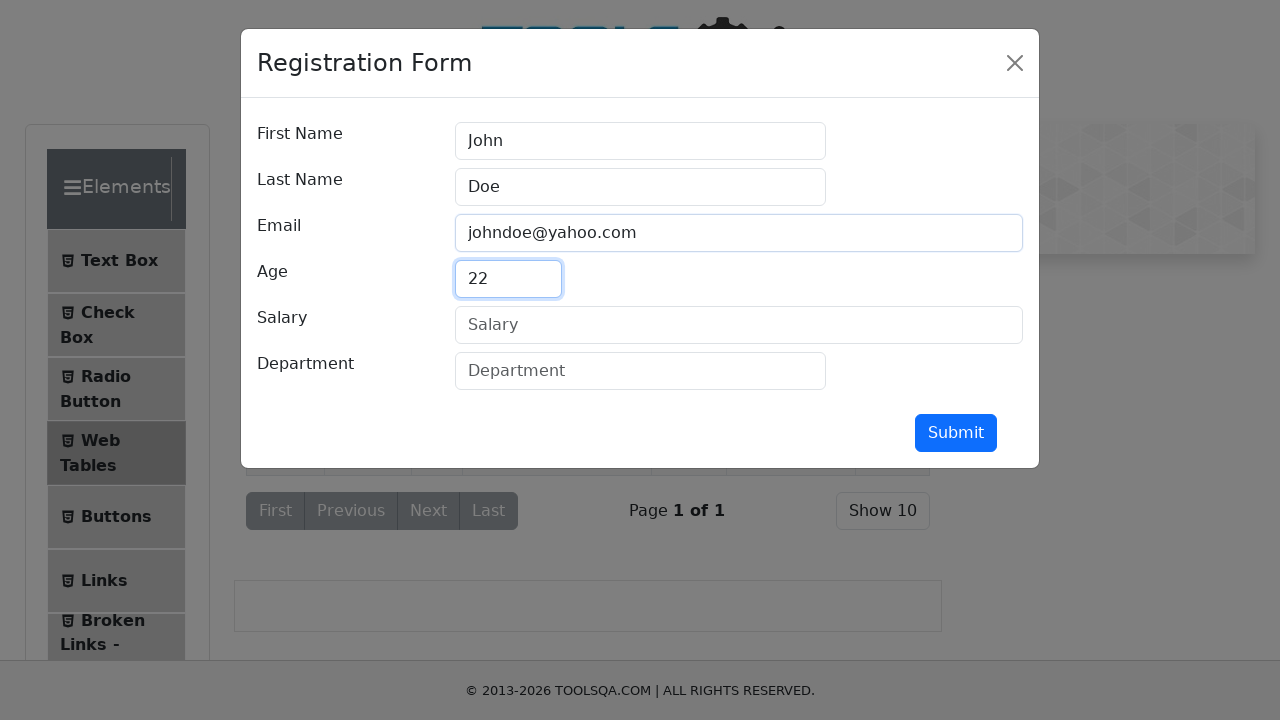

Filled salary field with '2200' on #salary
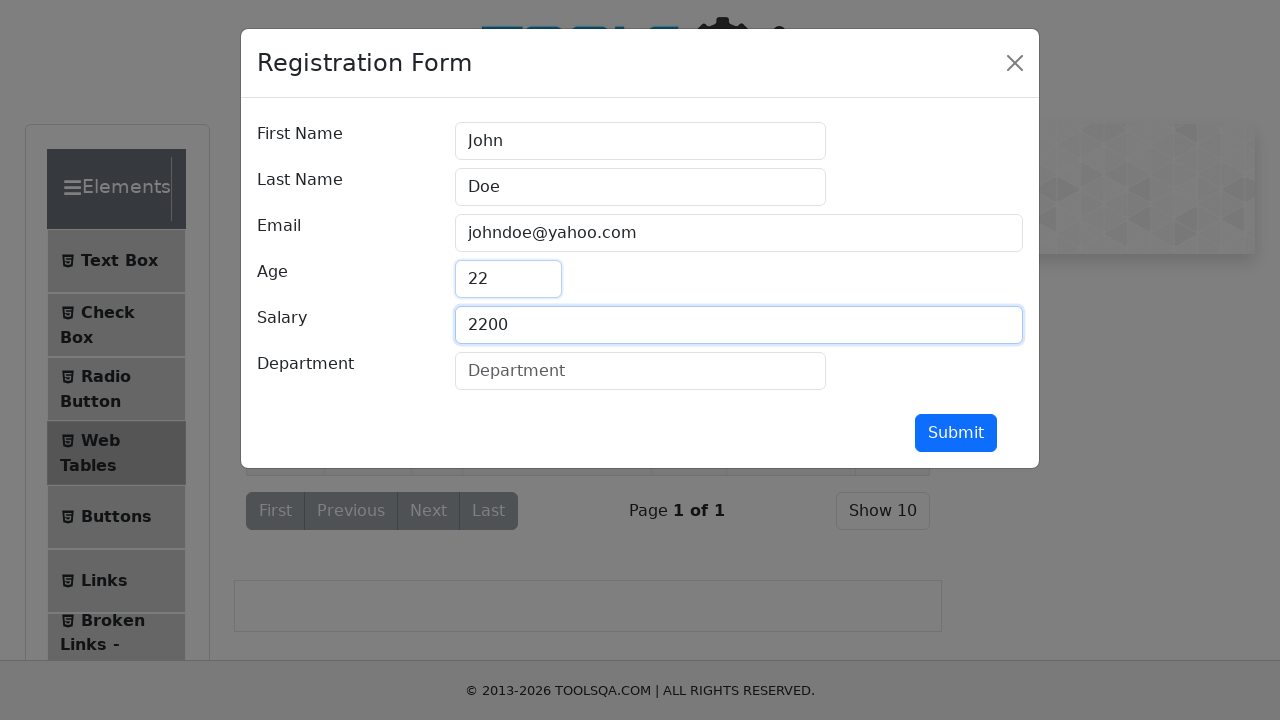

Filled department field with 'Management' on #department
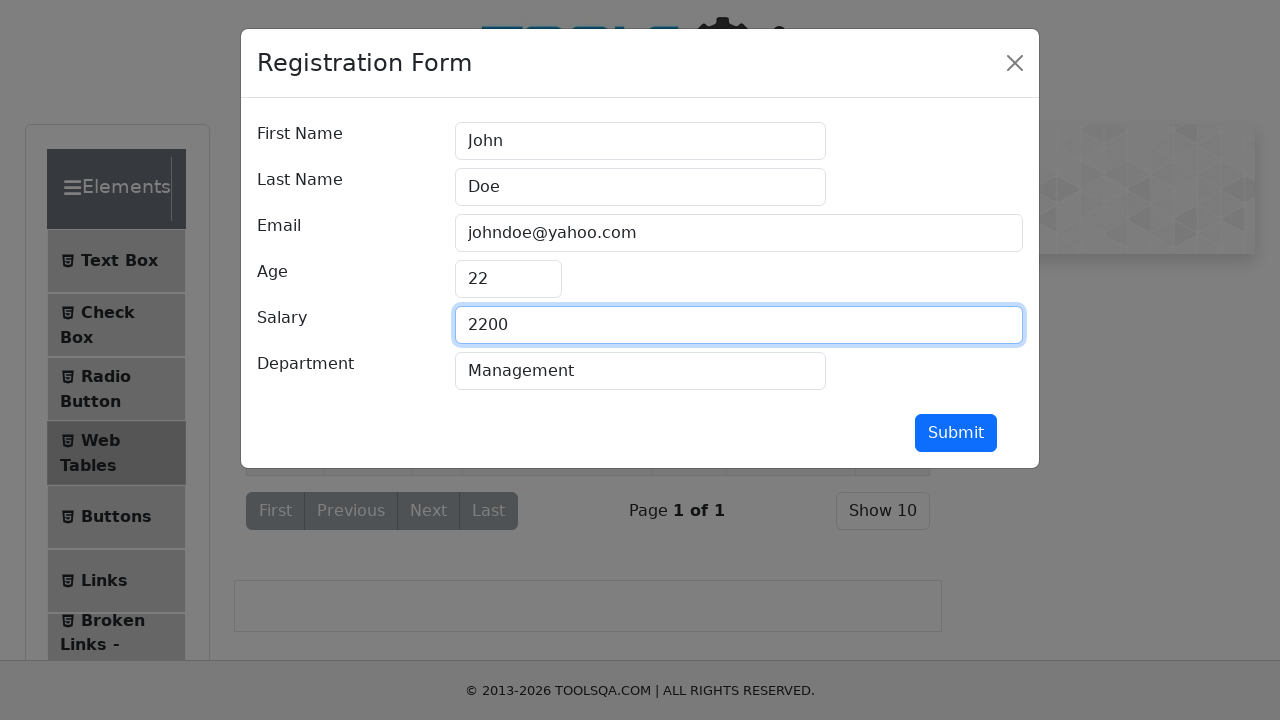

Clicked submit button to add new record at (956, 433) on #submit
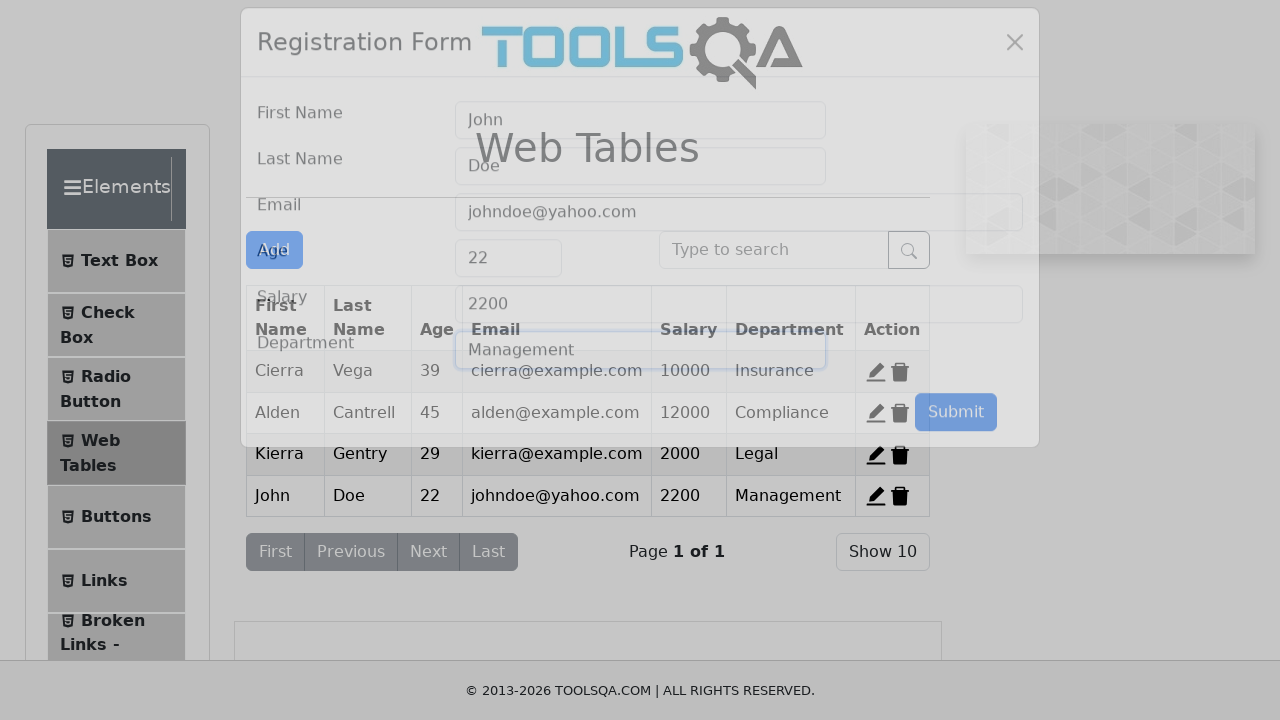

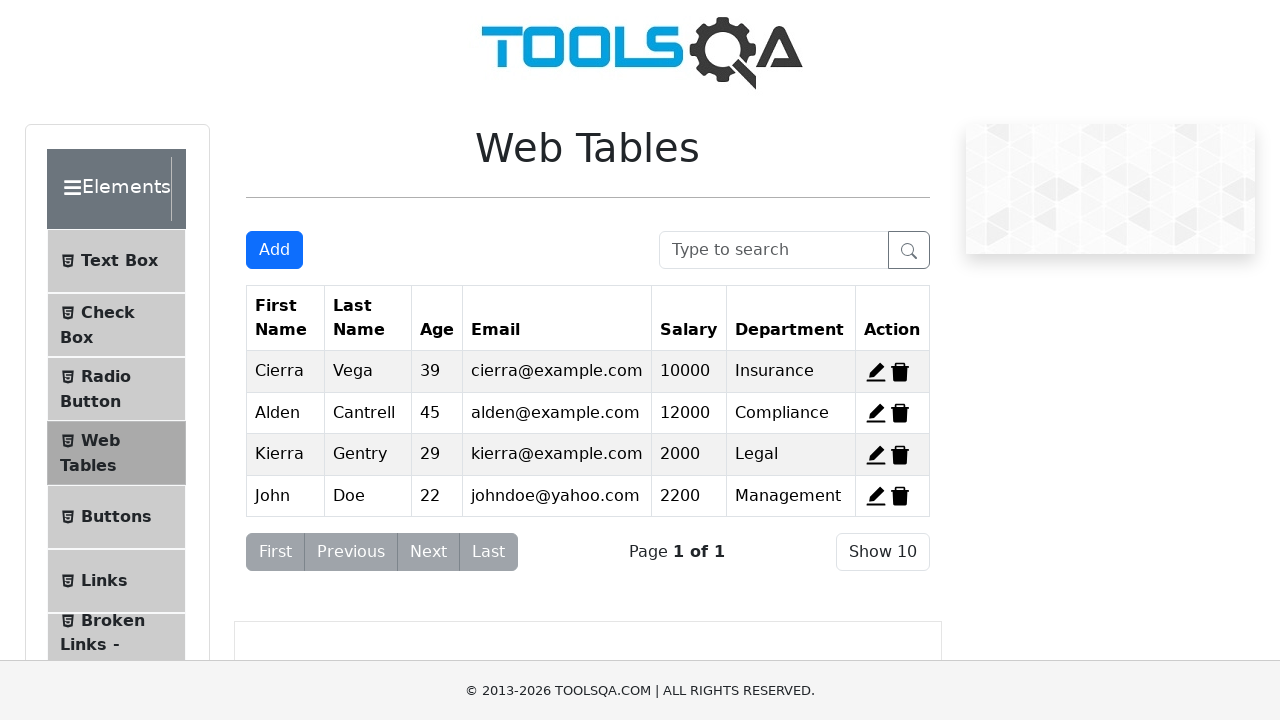